Tests JavaScript confirm alert by clicking the second alert button, verifying the alert text, dismissing it, and verifying the result message

Starting URL: https://the-internet.herokuapp.com/javascript_alerts

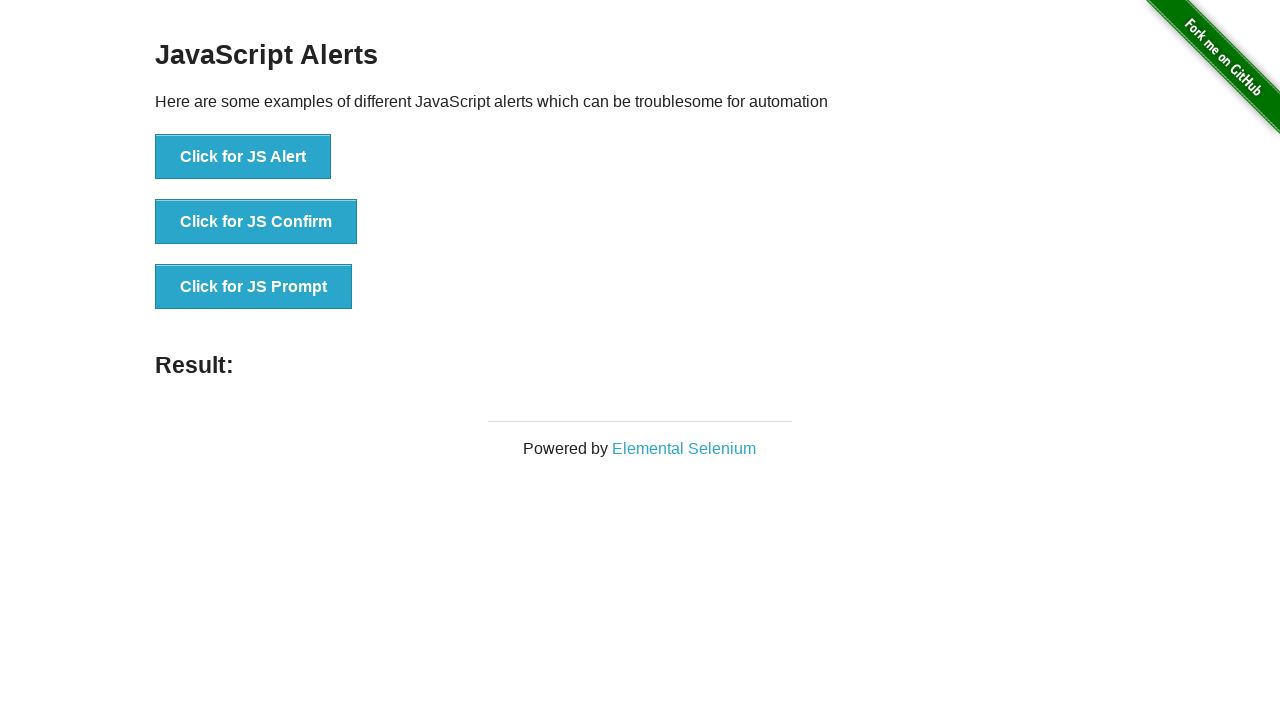

Clicked the JavaScript confirm alert button at (256, 222) on xpath=//button[@onclick='jsConfirm()']
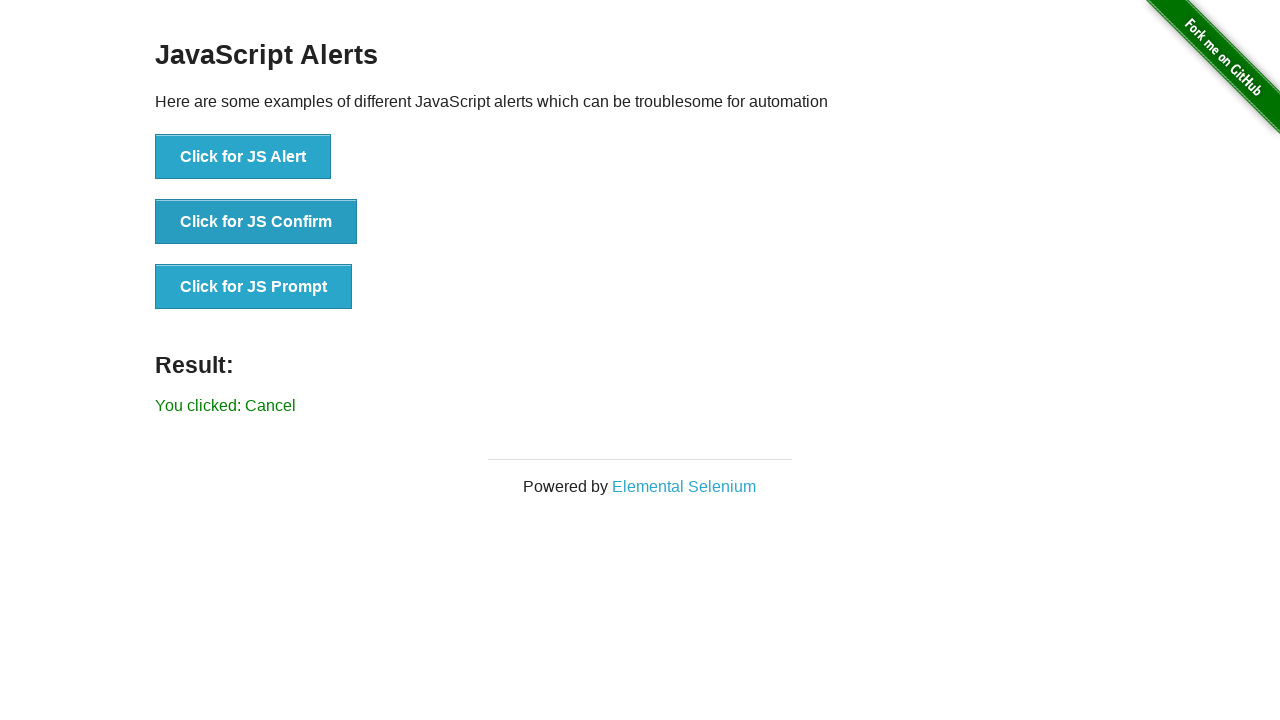

Set up dialog handler to dismiss the alert
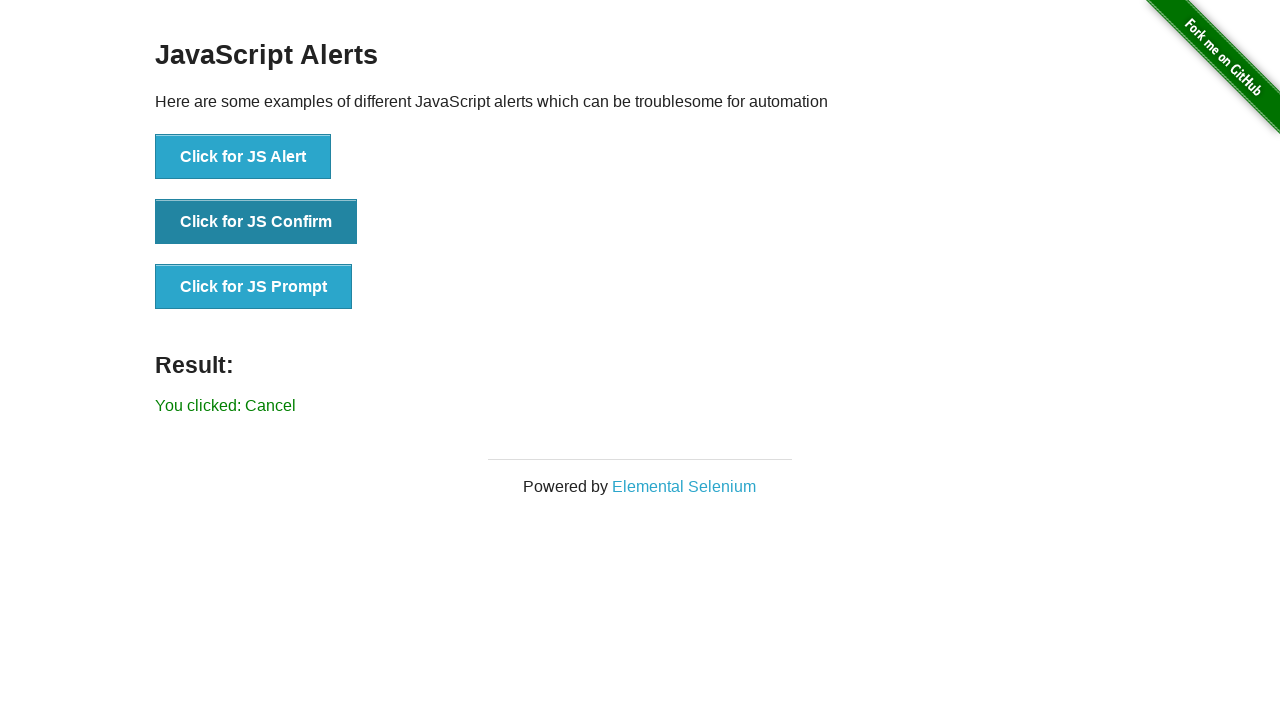

Waited for result message to appear after dismissing alert
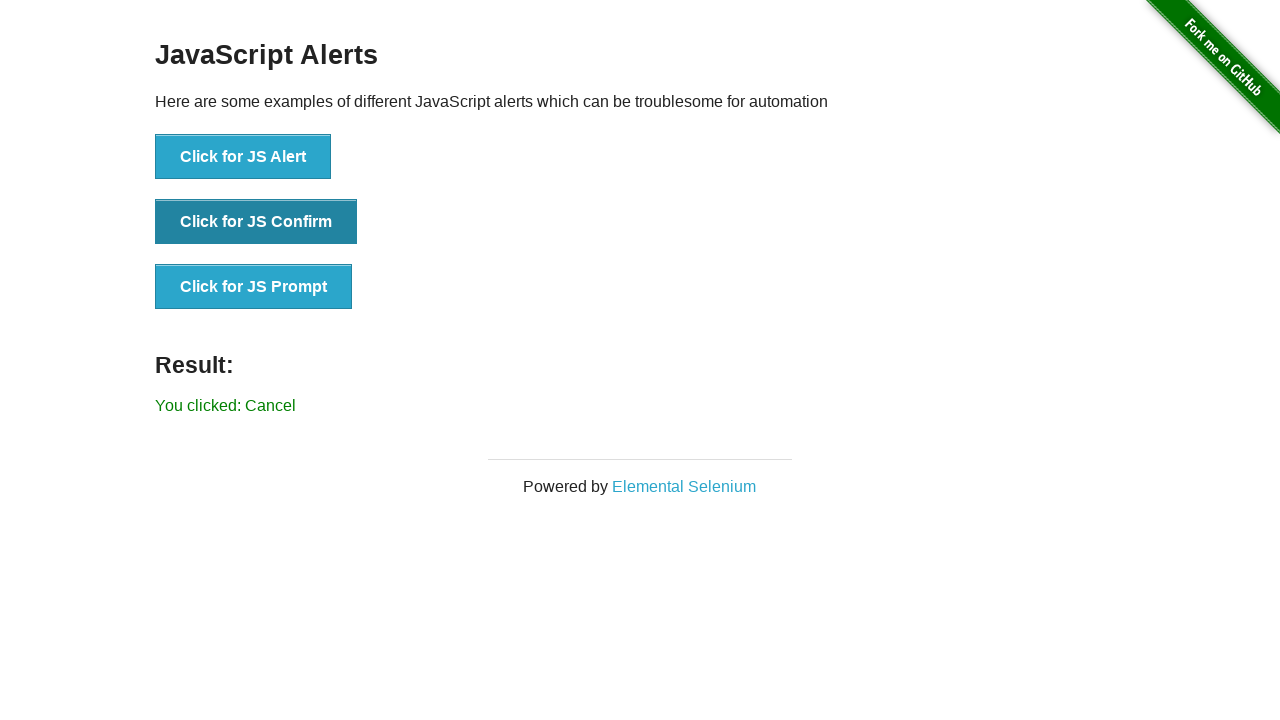

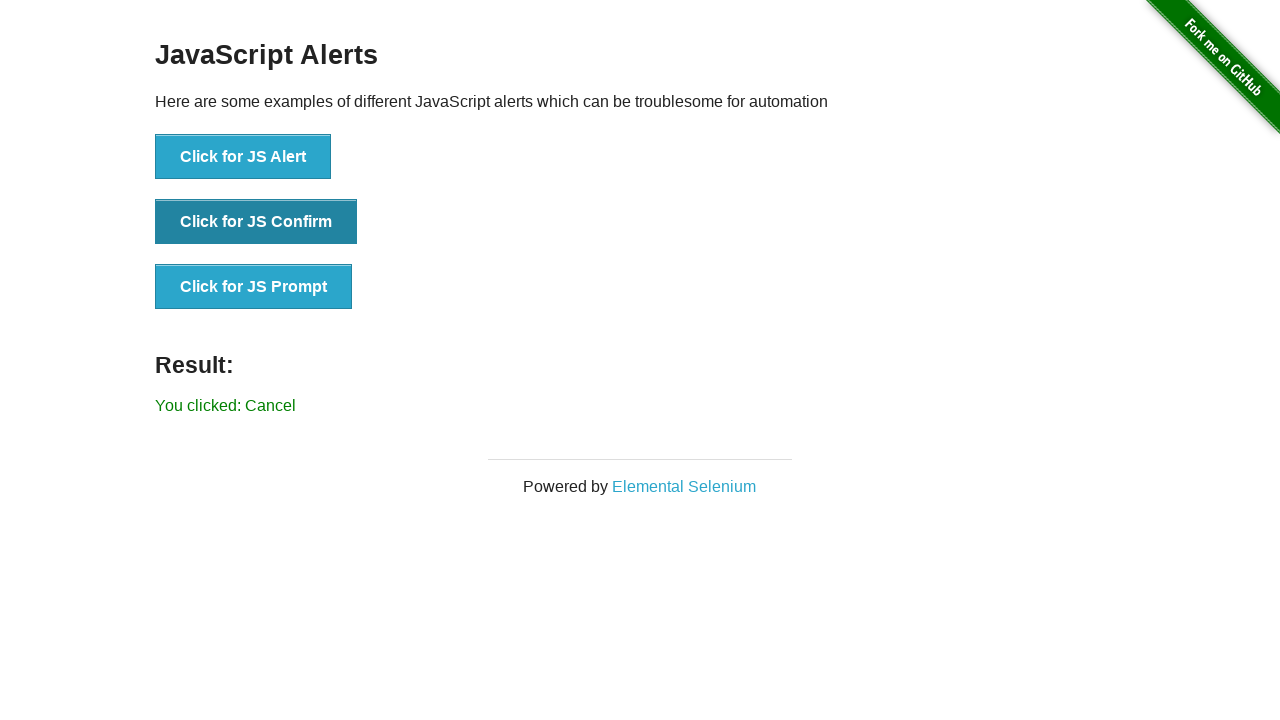